Navigates to the Forms section on DemoQA website and opens the Practice Form page by scrolling and clicking through the menu

Starting URL: https://demoqa.com/

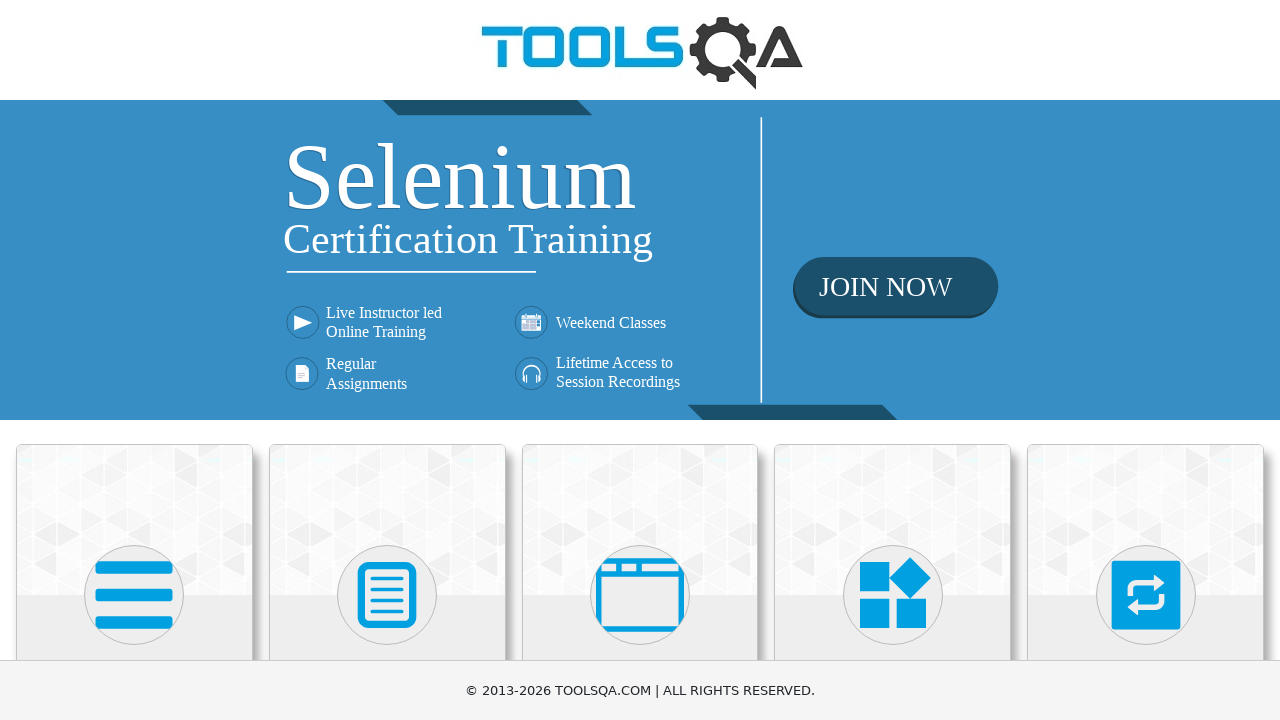

Scrolled Forms card into view
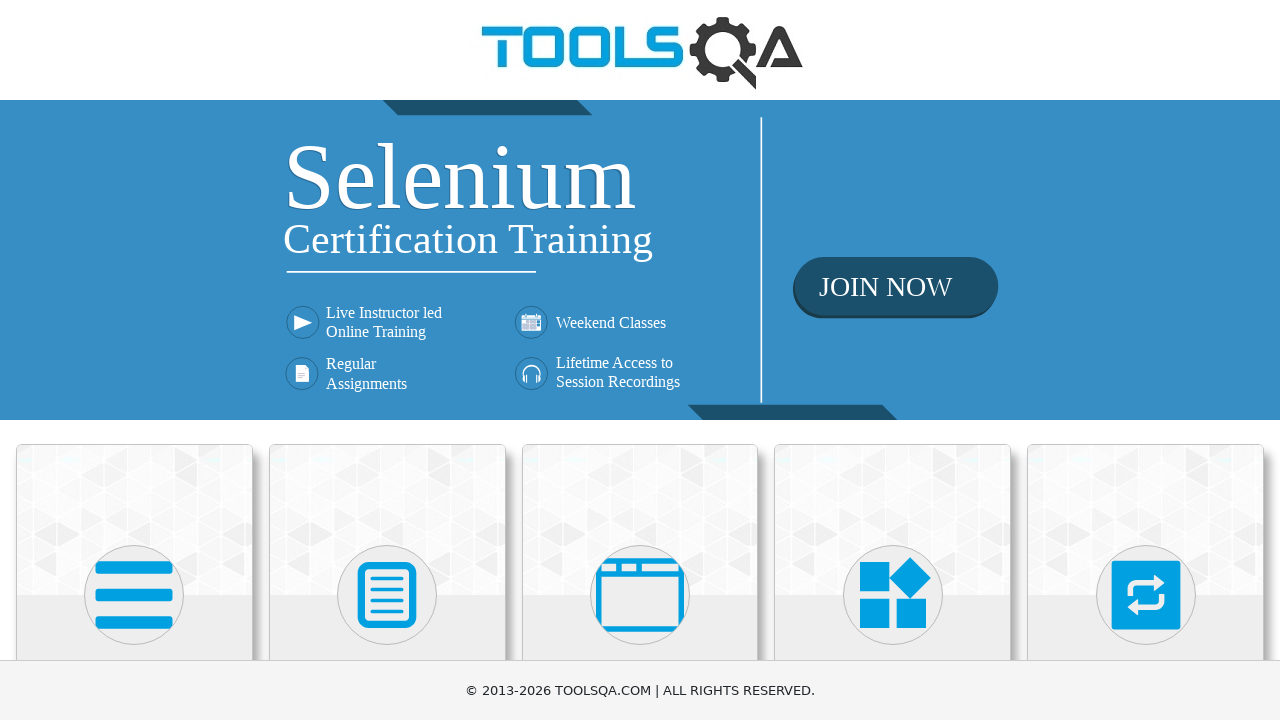

Clicked on Forms card at (387, 360) on xpath=//h5[text()='Forms']
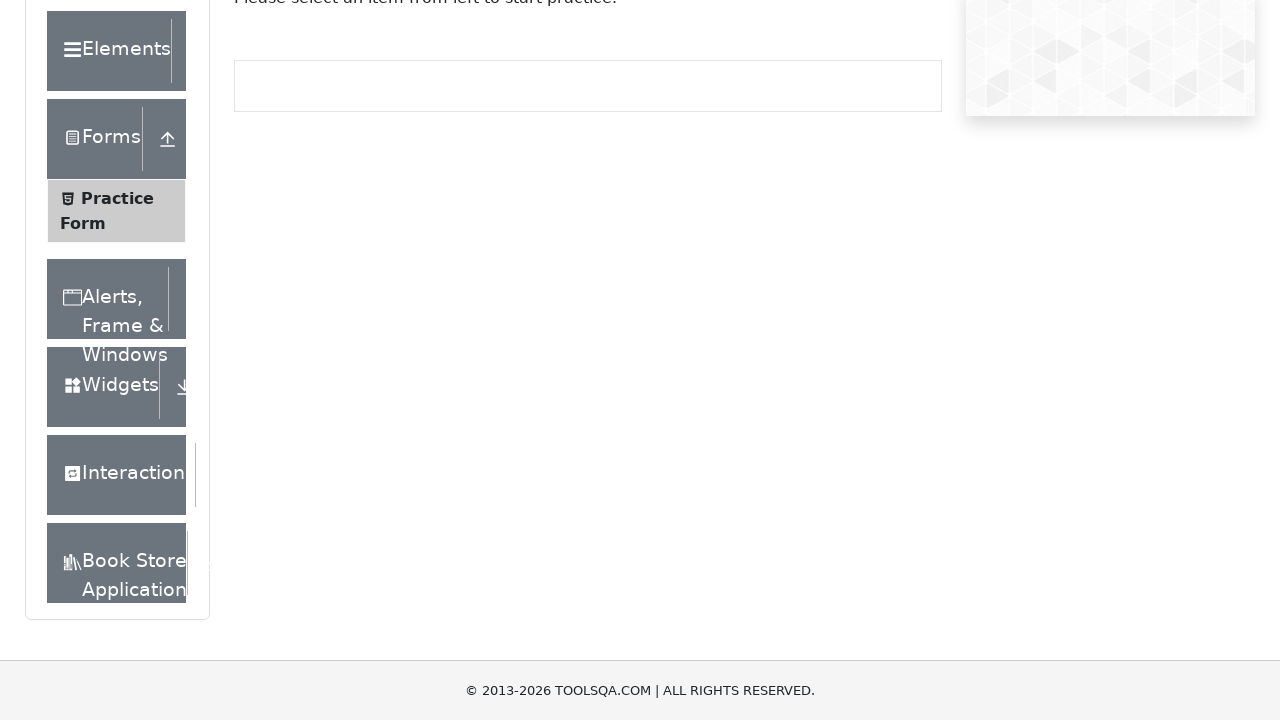

Waited 2 seconds for navigation
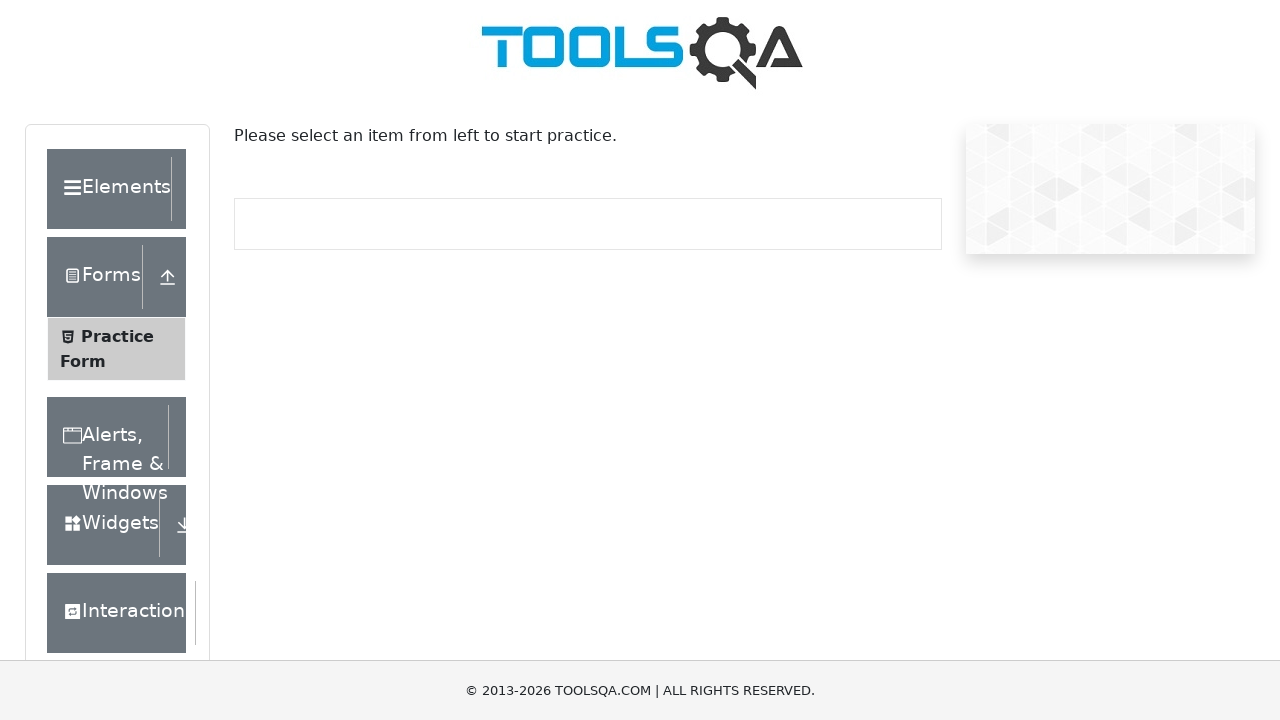

Scrolled Widgets element into view
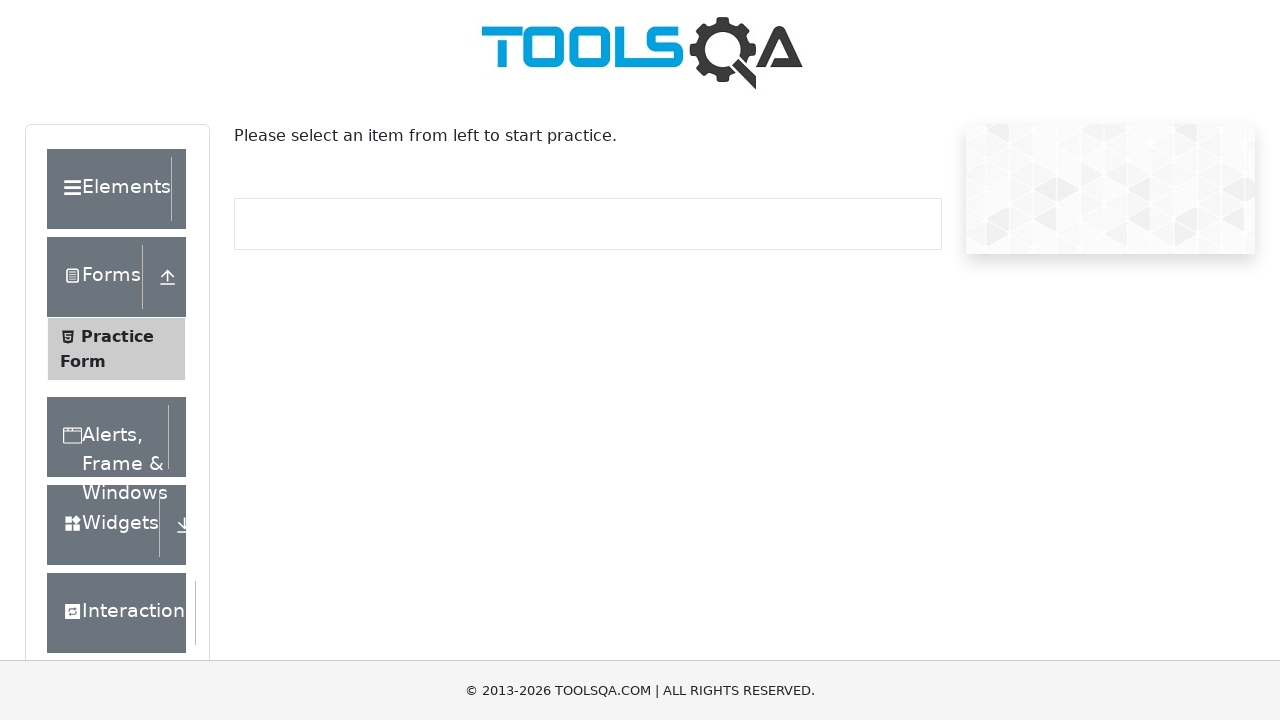

Waited 2 seconds before selecting Practice Form
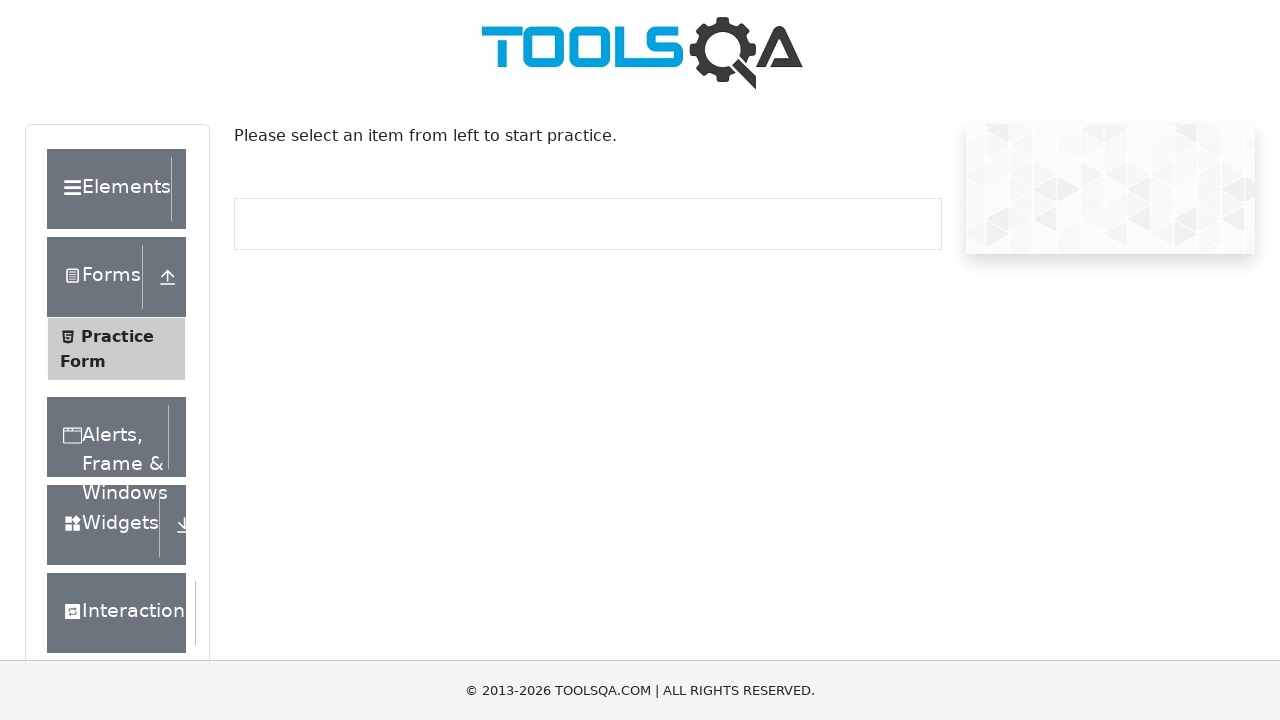

Clicked on Practice Form link at (117, 336) on xpath=//span[text()='Practice Form']
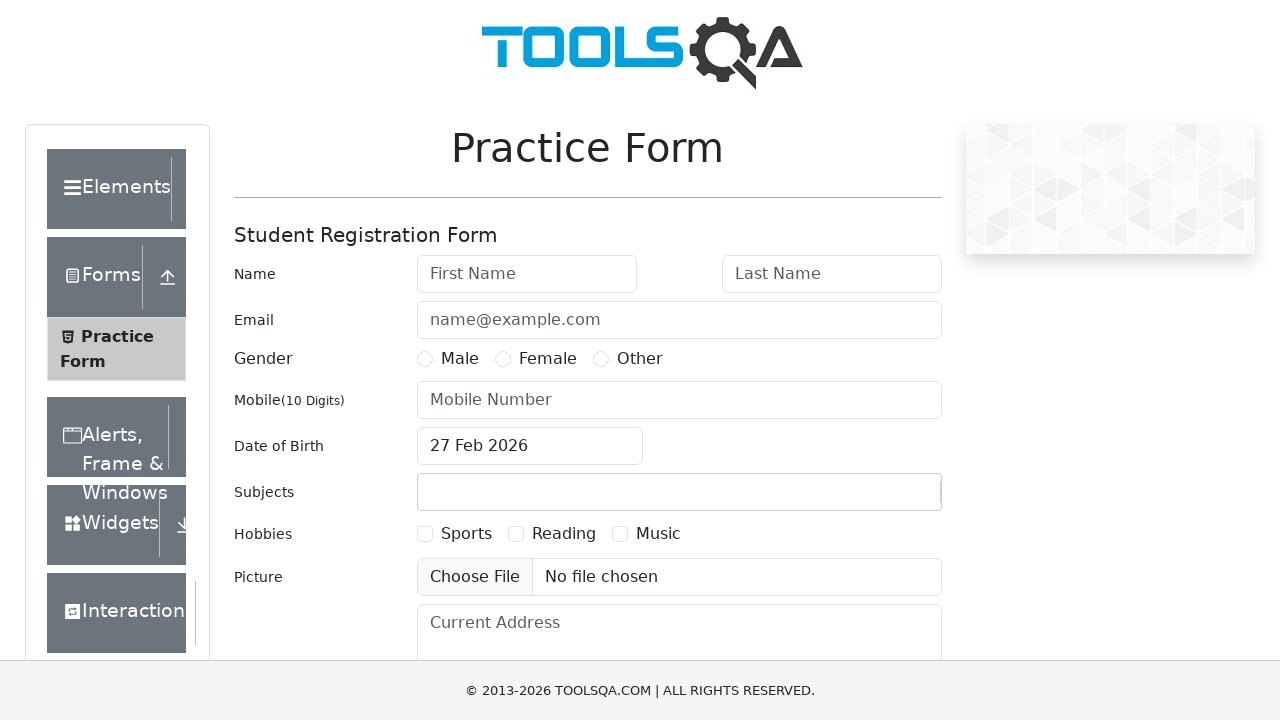

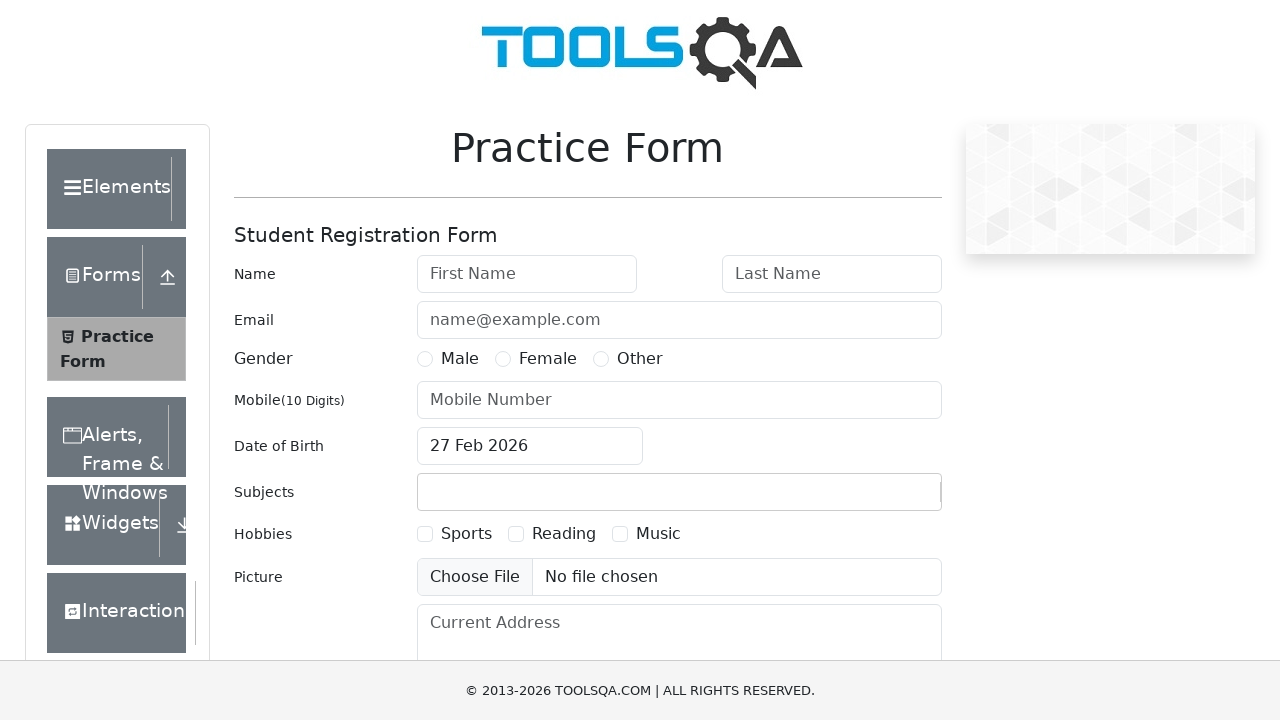